Tests context menu functionality by navigating to the Context Menu page, performing a right-click on a designated element, validating the alert text, and dismissing the alert.

Starting URL: https://the-internet.herokuapp.com/

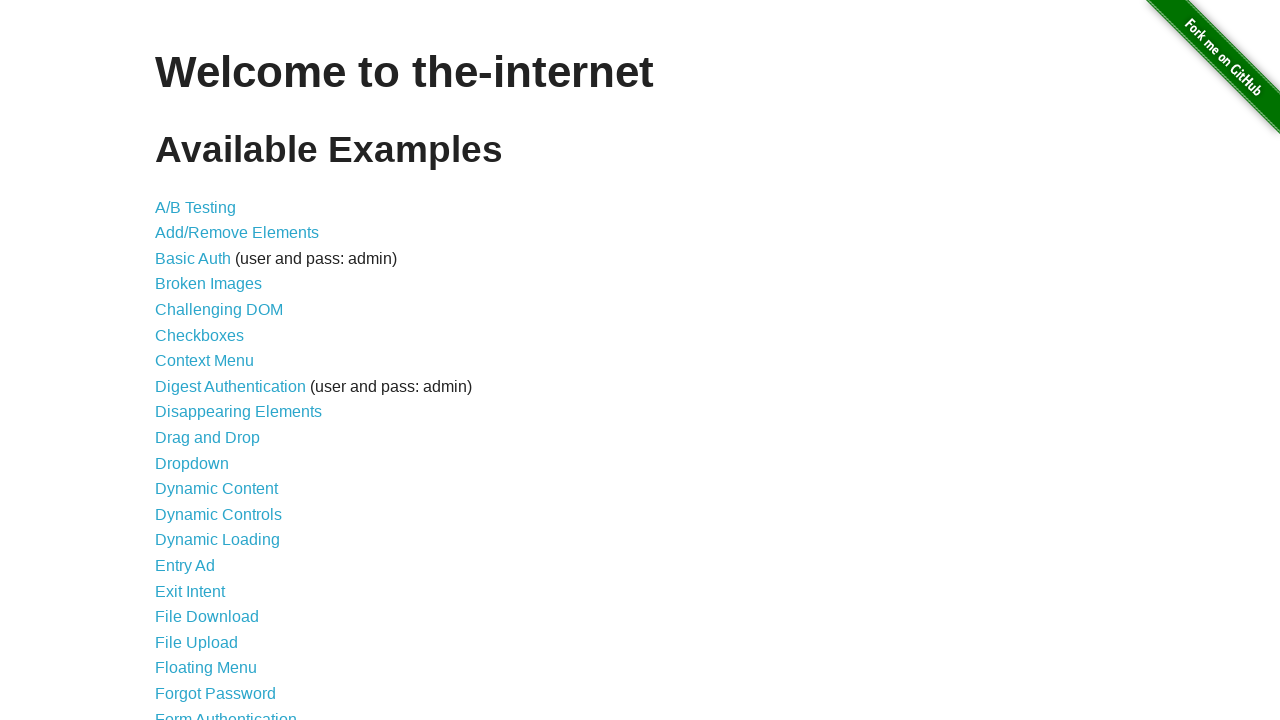

Clicked on Context Menu link to navigate to the test page at (204, 361) on text=Context Menu
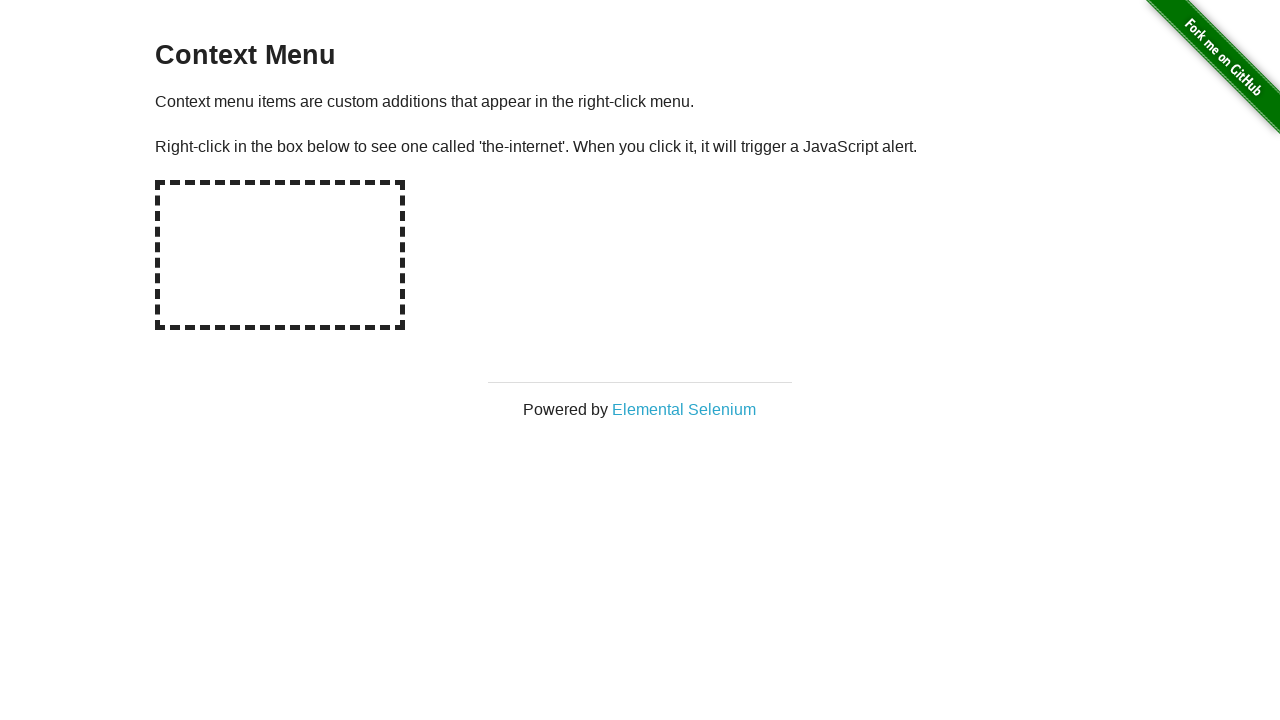

Hot-spot element is visible and ready
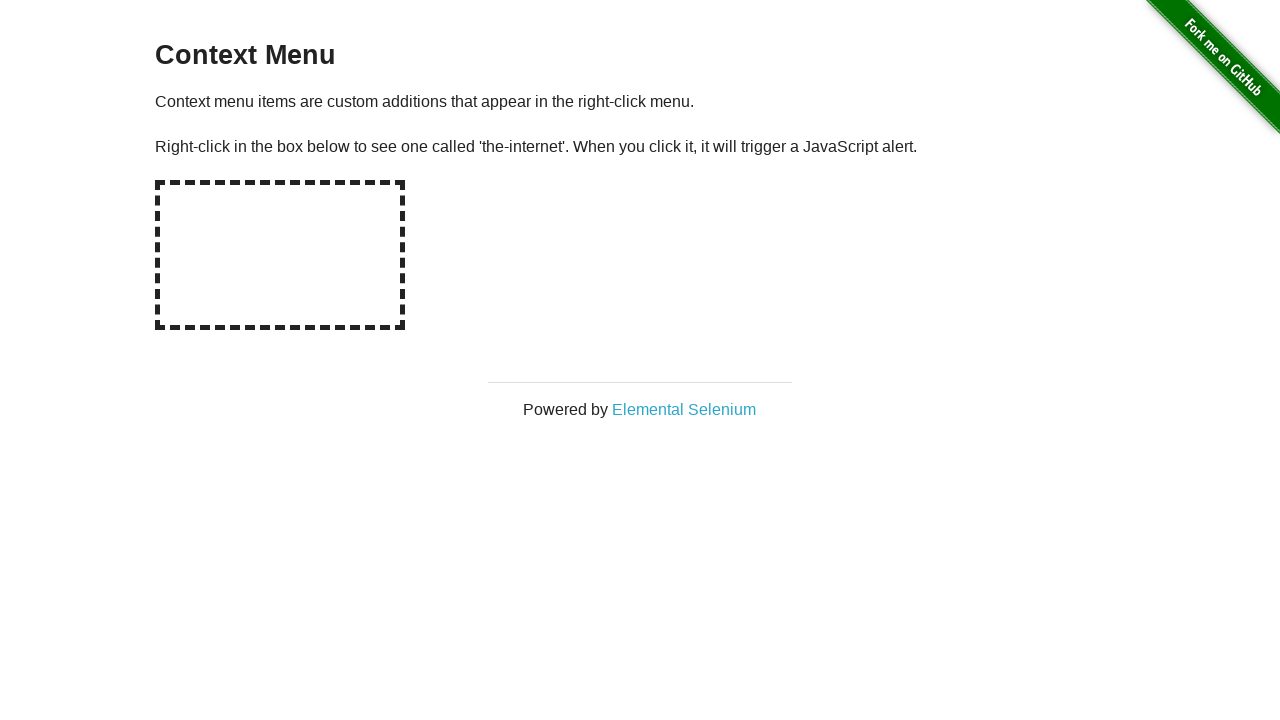

Set up dialog handler to capture and validate alert
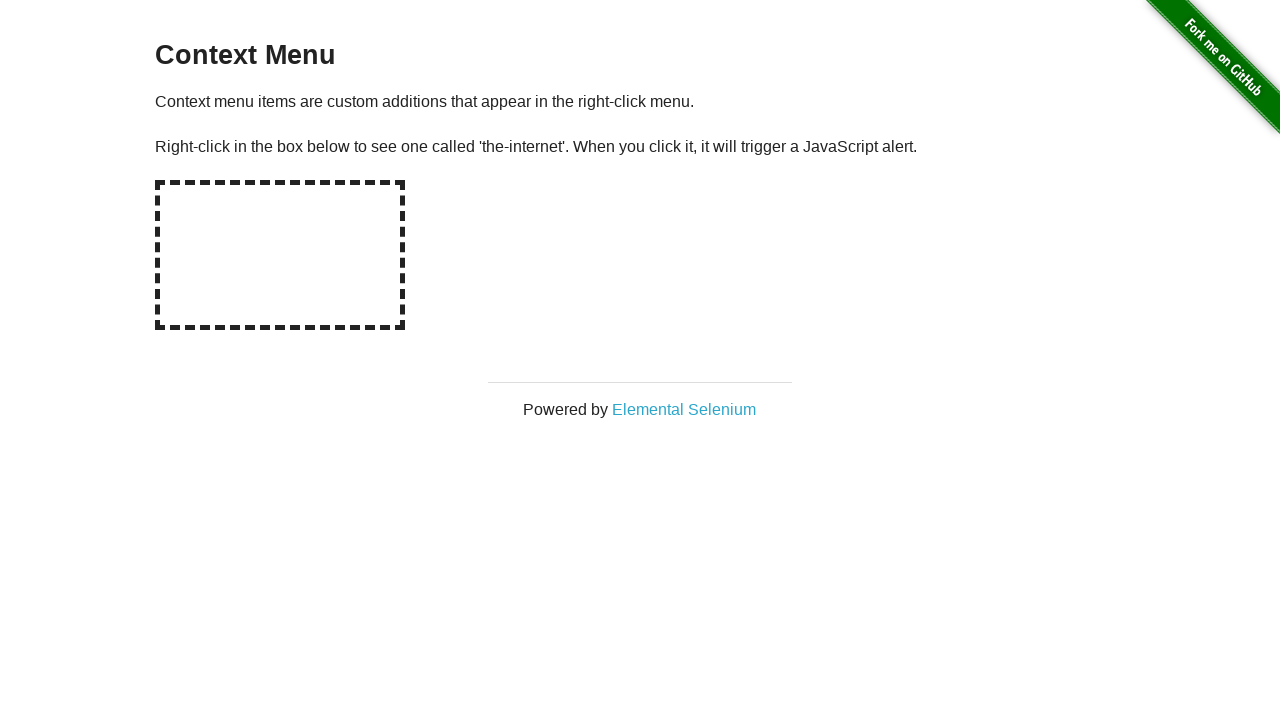

Performed right-click on hot-spot element to trigger context menu alert at (280, 255) on #hot-spot
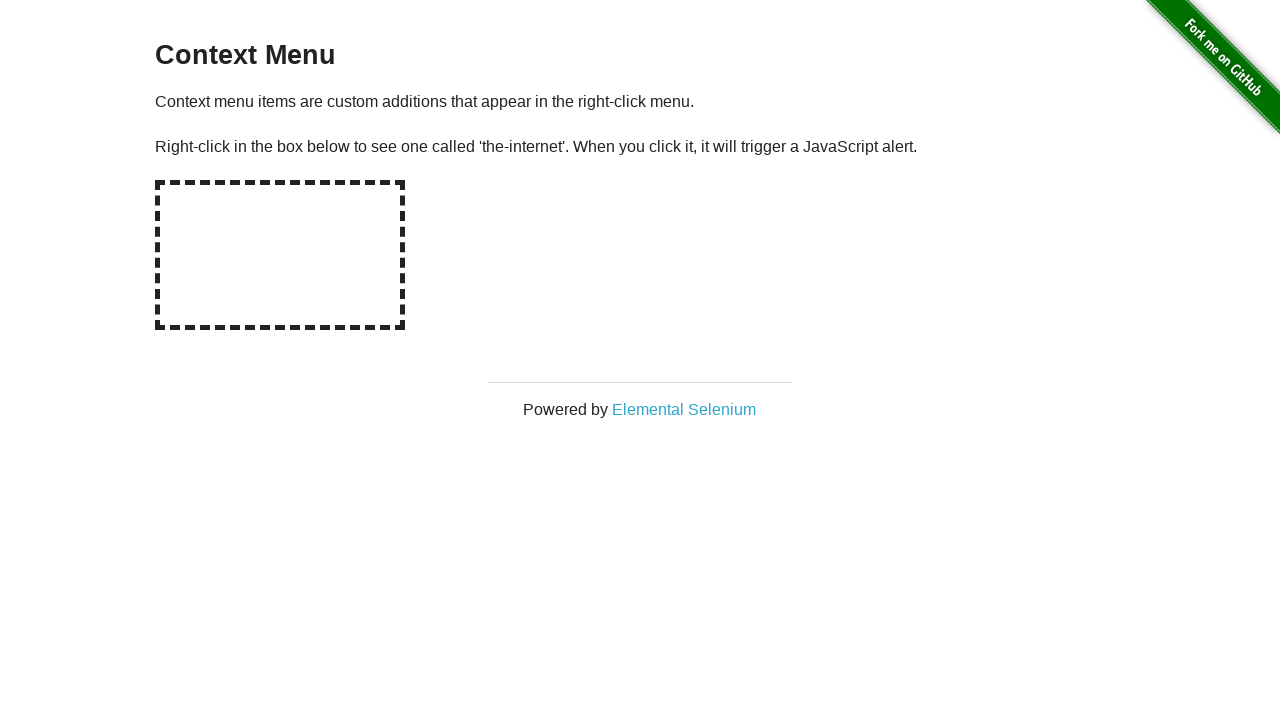

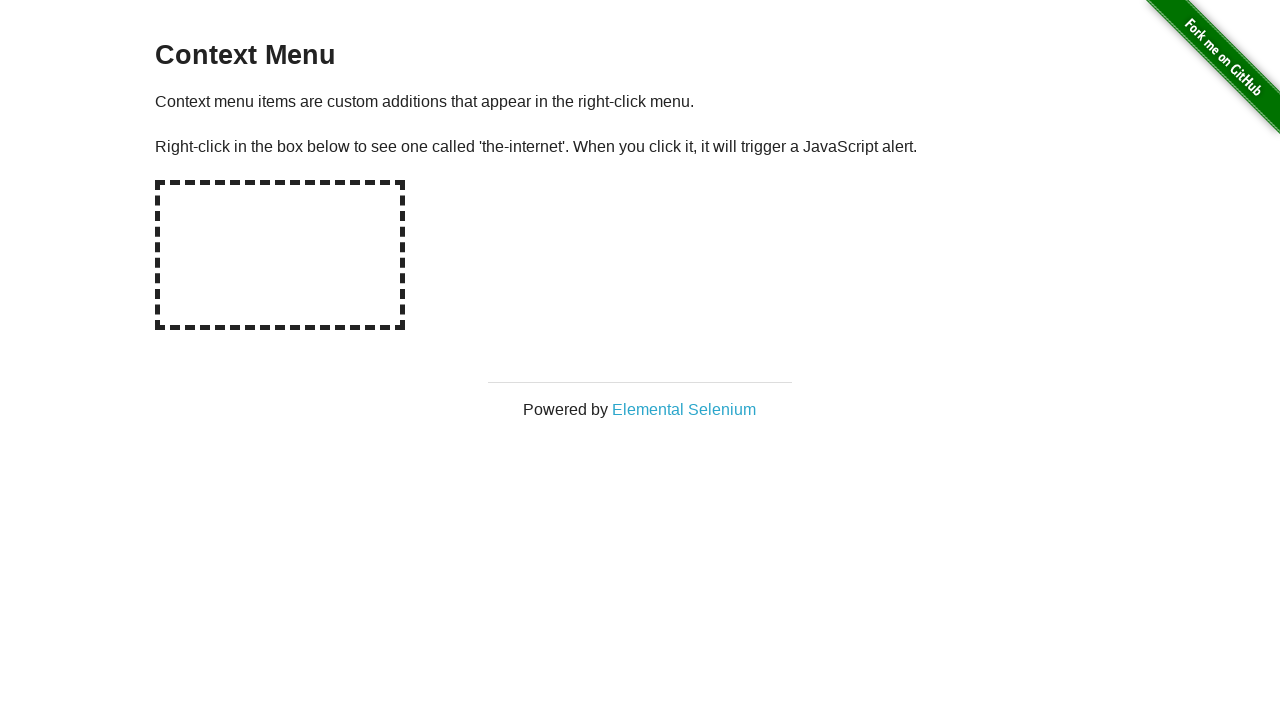